Tests password recovery form validation with empty field

Starting URL: http://intershop5.skillbox.ru/my-account/lost-password/

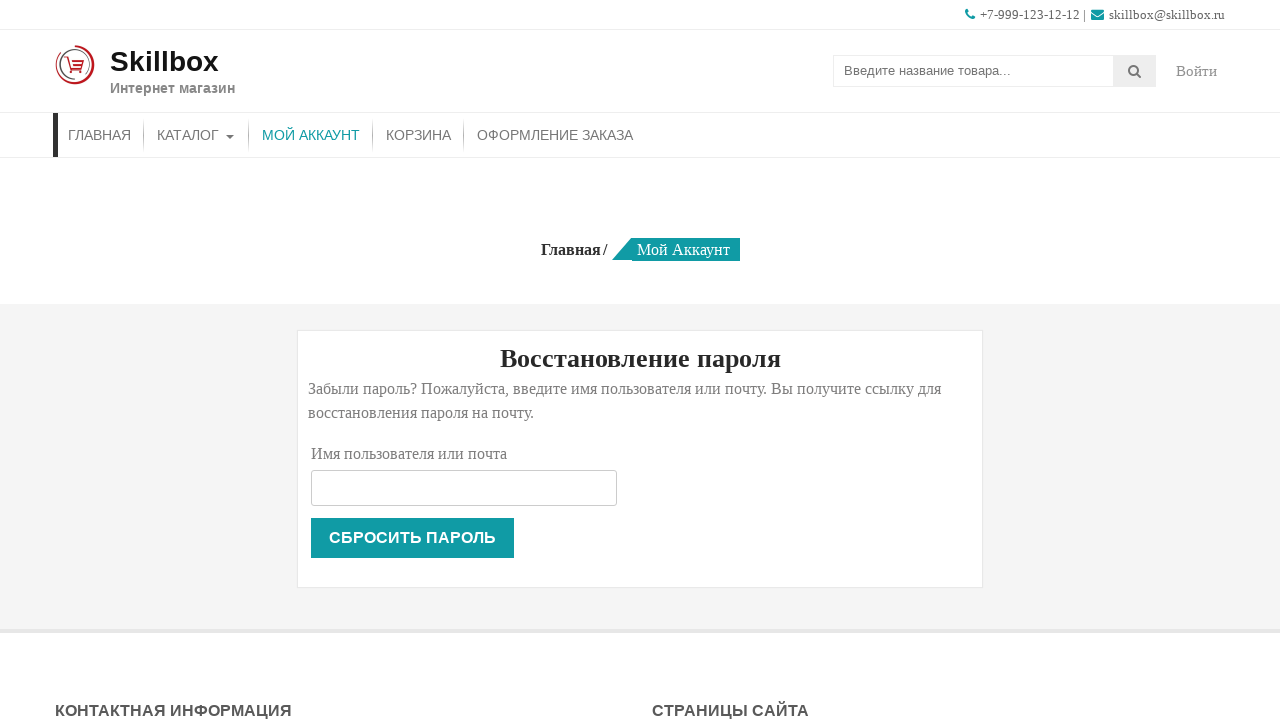

Clicked reset password button without filling email field at (412, 538) on .woocommerce-Button
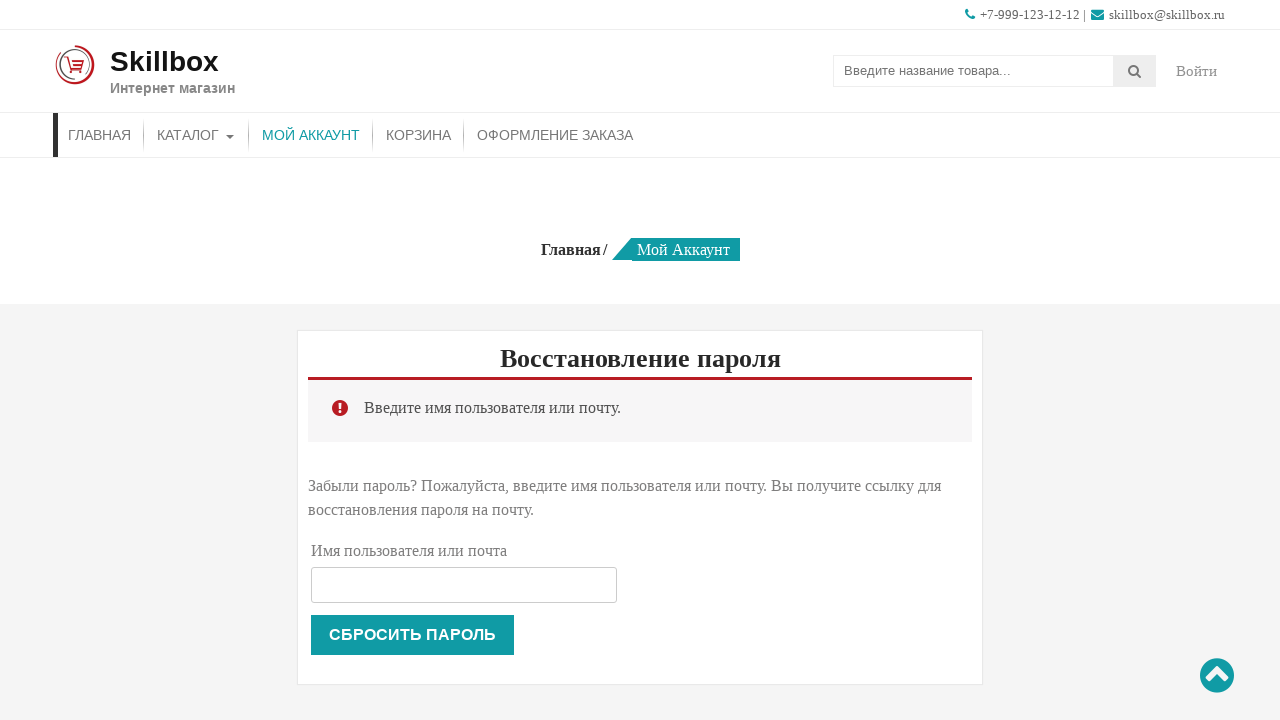

Error message appeared after submitting empty form
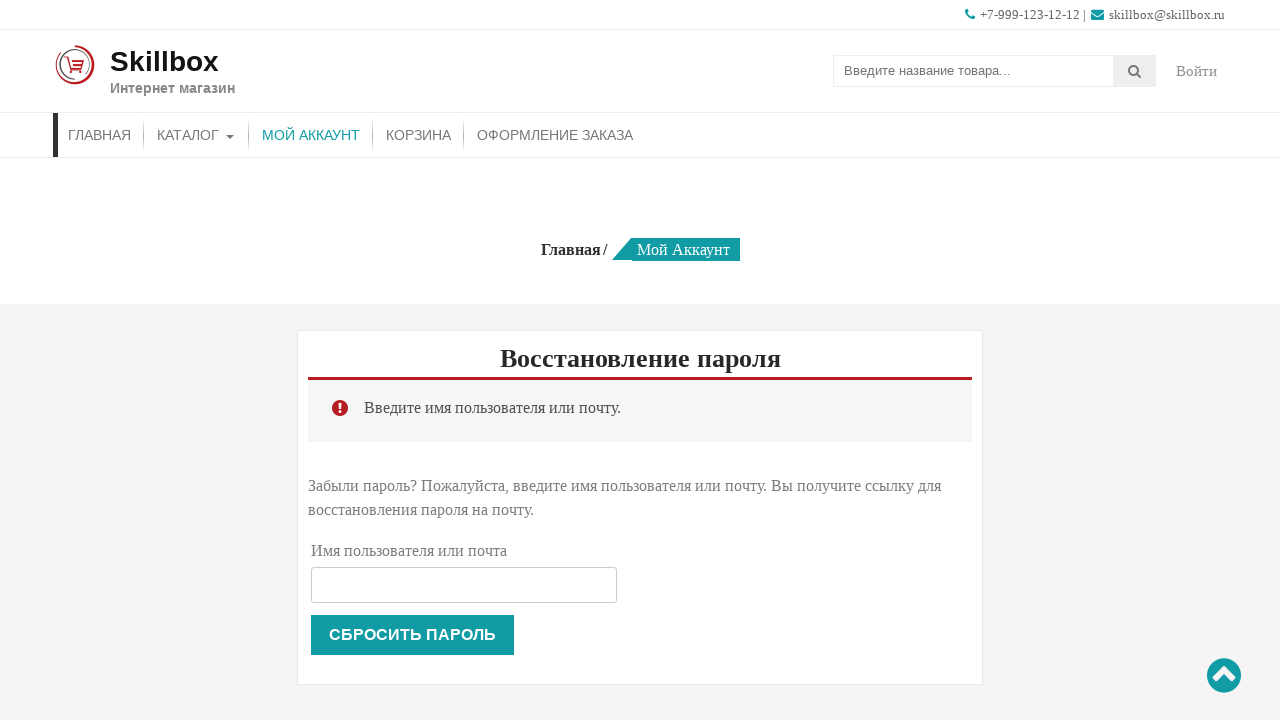

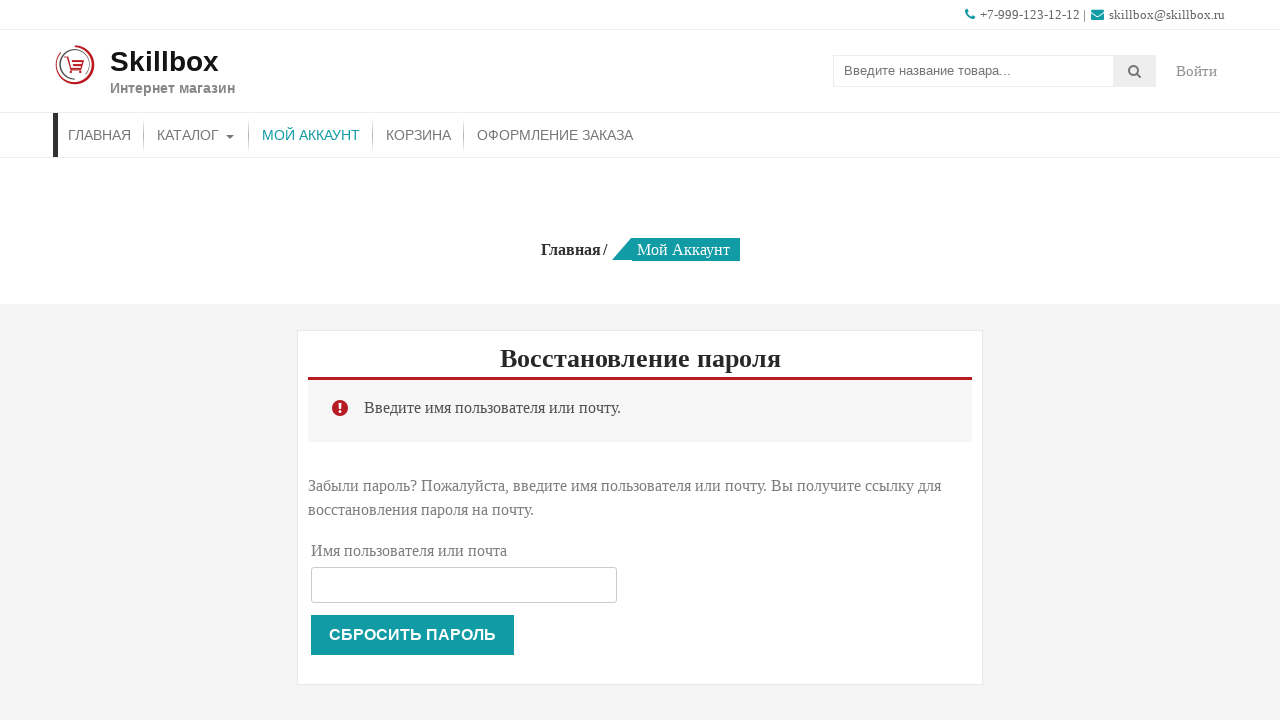